Tests synchronization handling by clicking buttons with wait conditions and navigating through dropdown menus on the Omayo blog test page

Starting URL: http://omayo.blogspot.com/

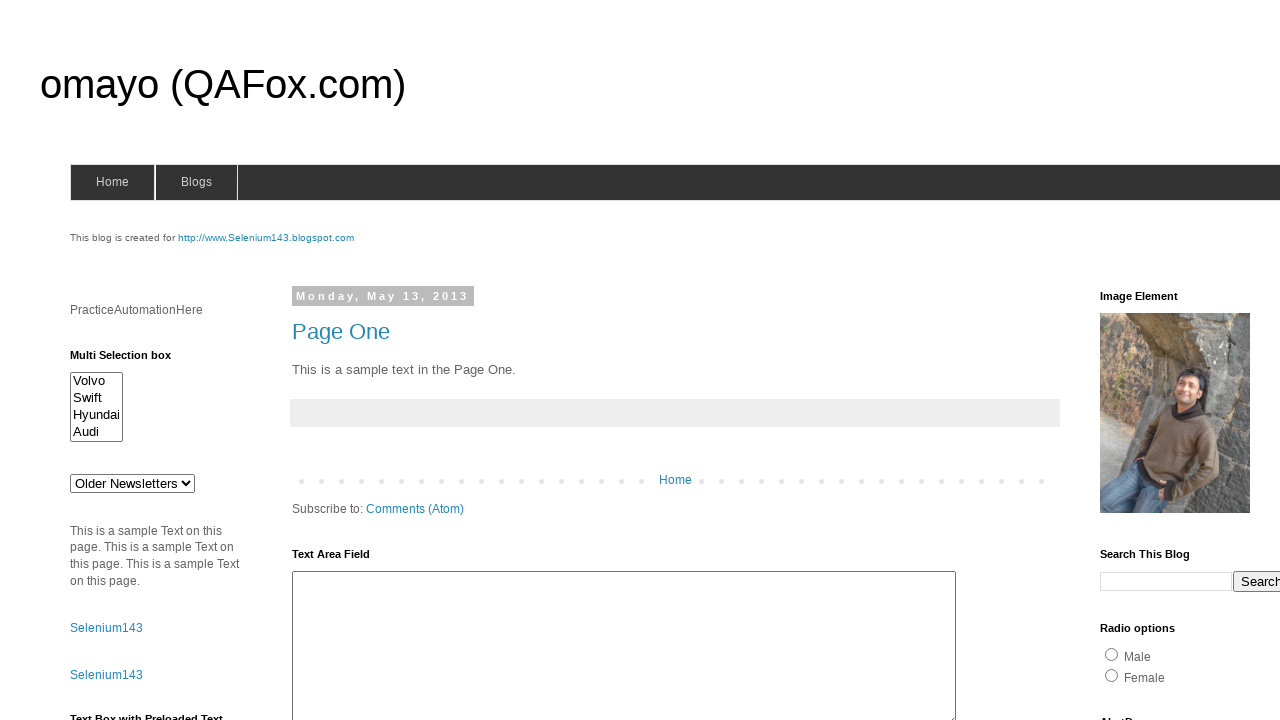

Scrolled 'Check this' button into view
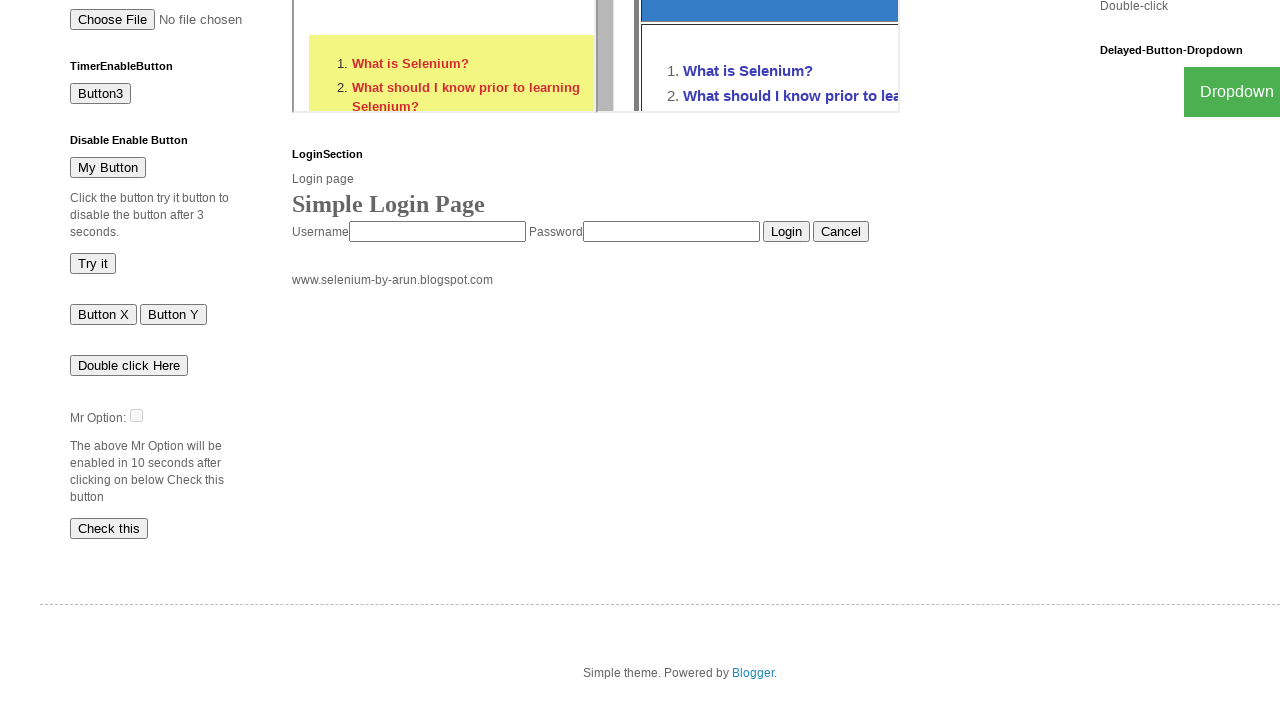

Clicked 'Check this' button at (109, 528) on xpath=//button[text()='Check this']
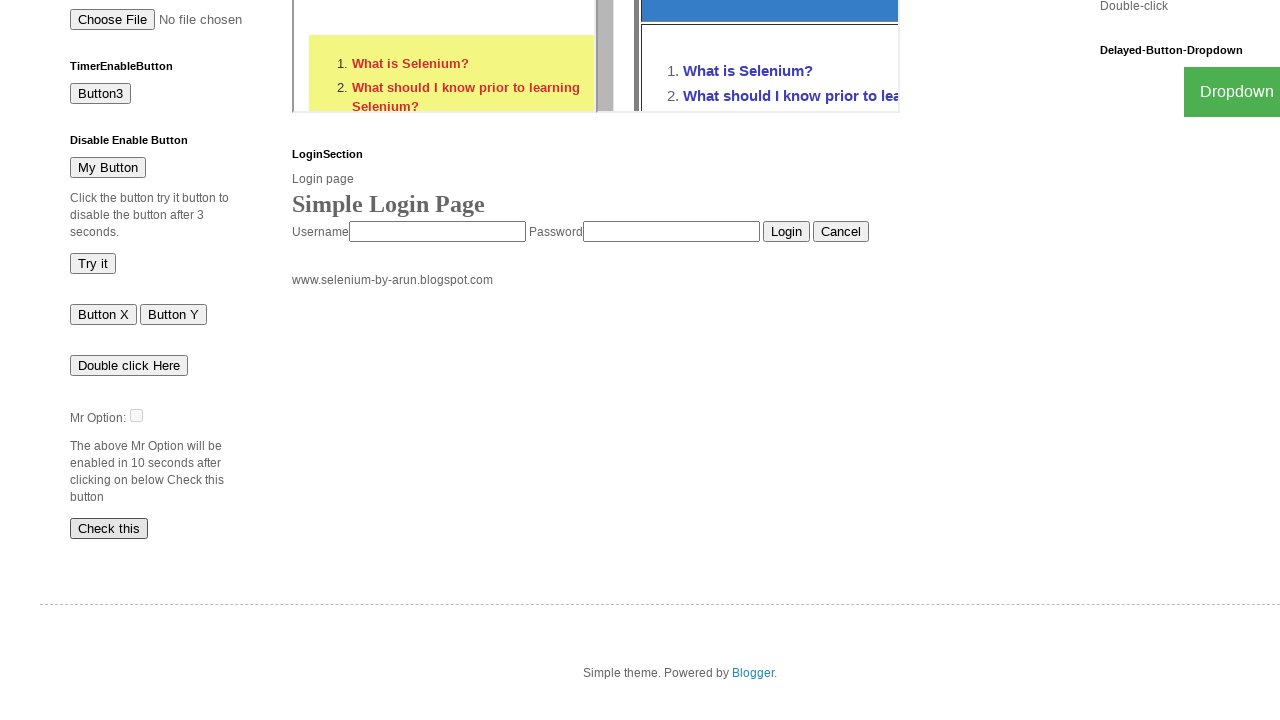

Date field became visible
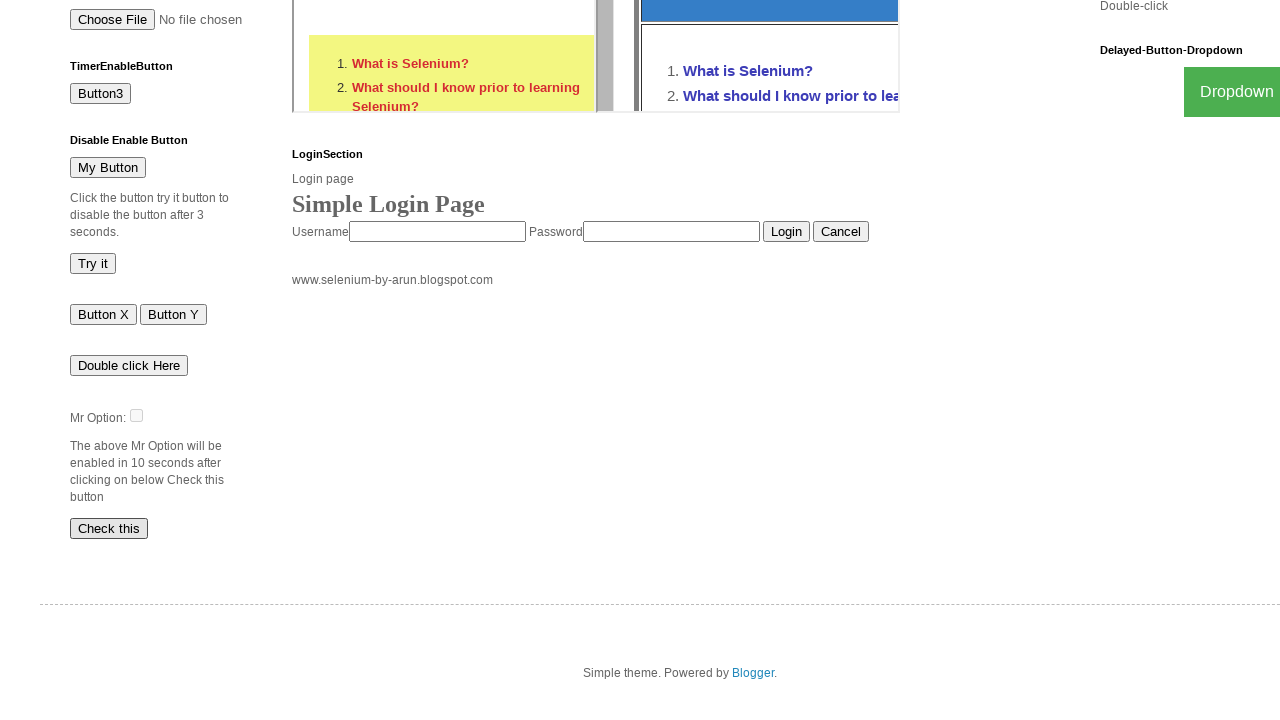

Clicked date input field at (136, 415) on xpath=//input[@id='dte']
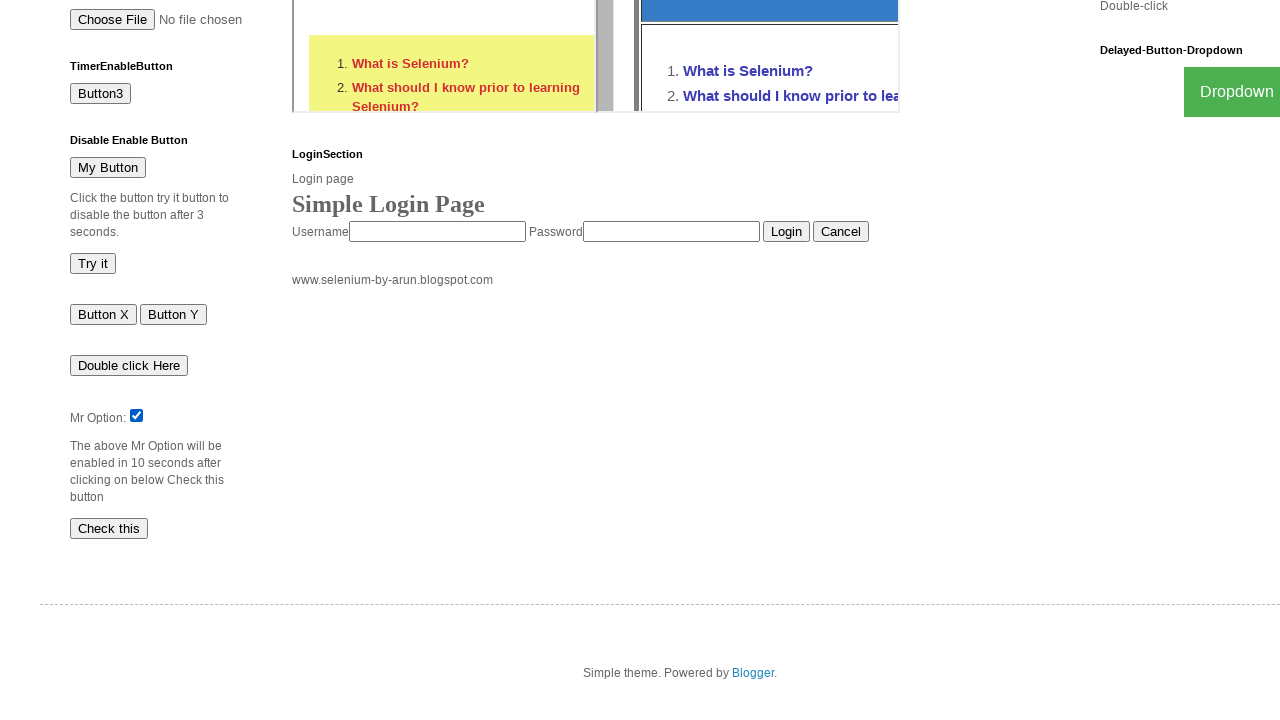

Clicked dropdown button at (1227, 92) on xpath=//button[@class='dropbtn']
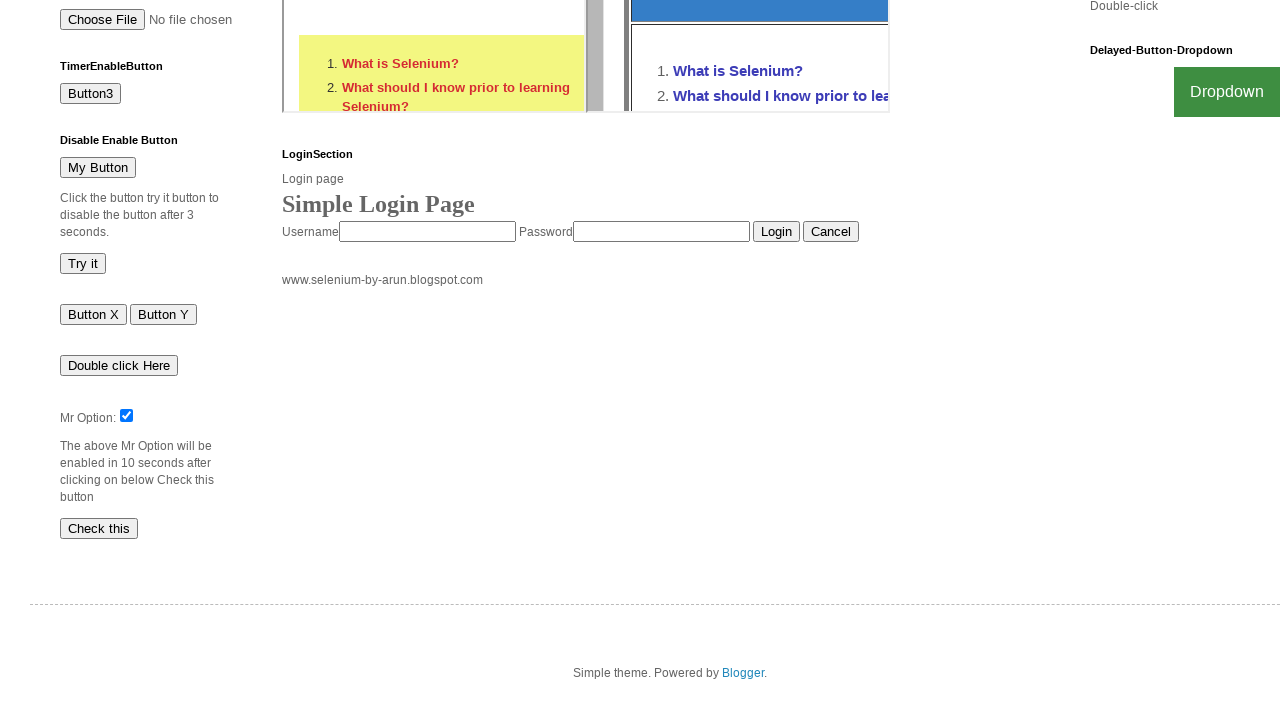

Gmail link became visible in dropdown menu
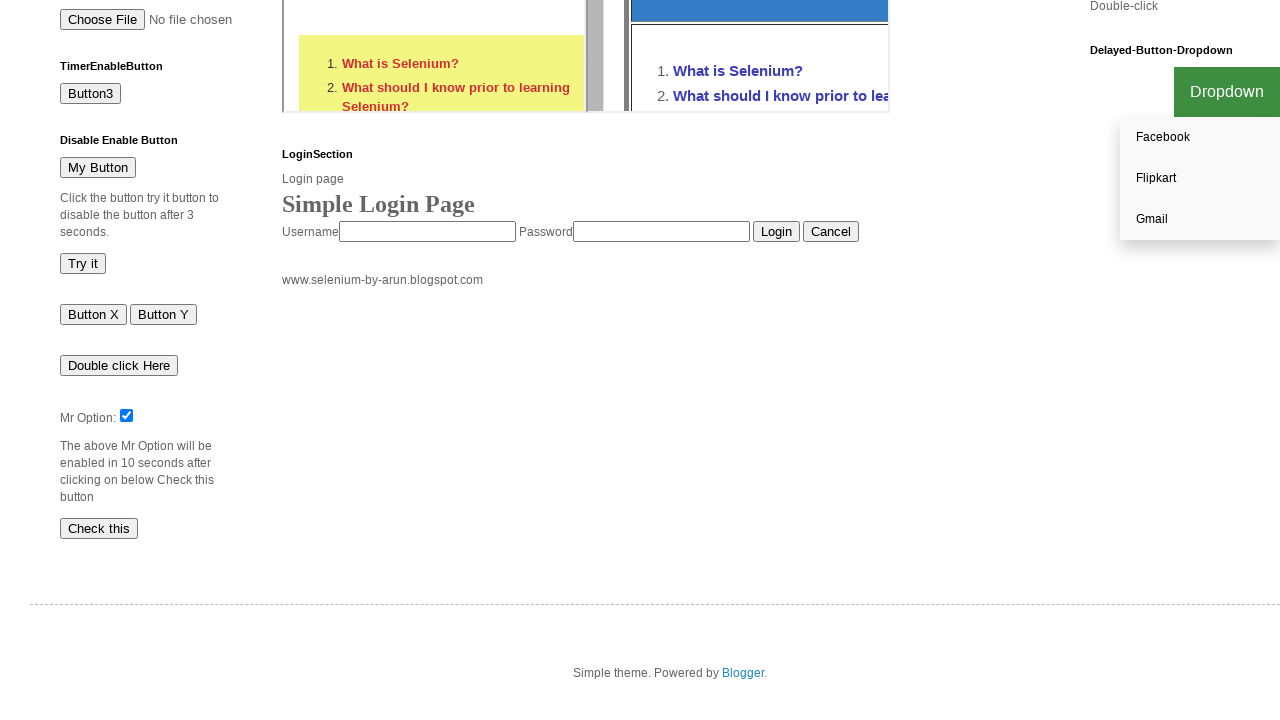

Clicked Gmail link from dropdown menu at (1200, 219) on xpath=//a[text()='Gmail']
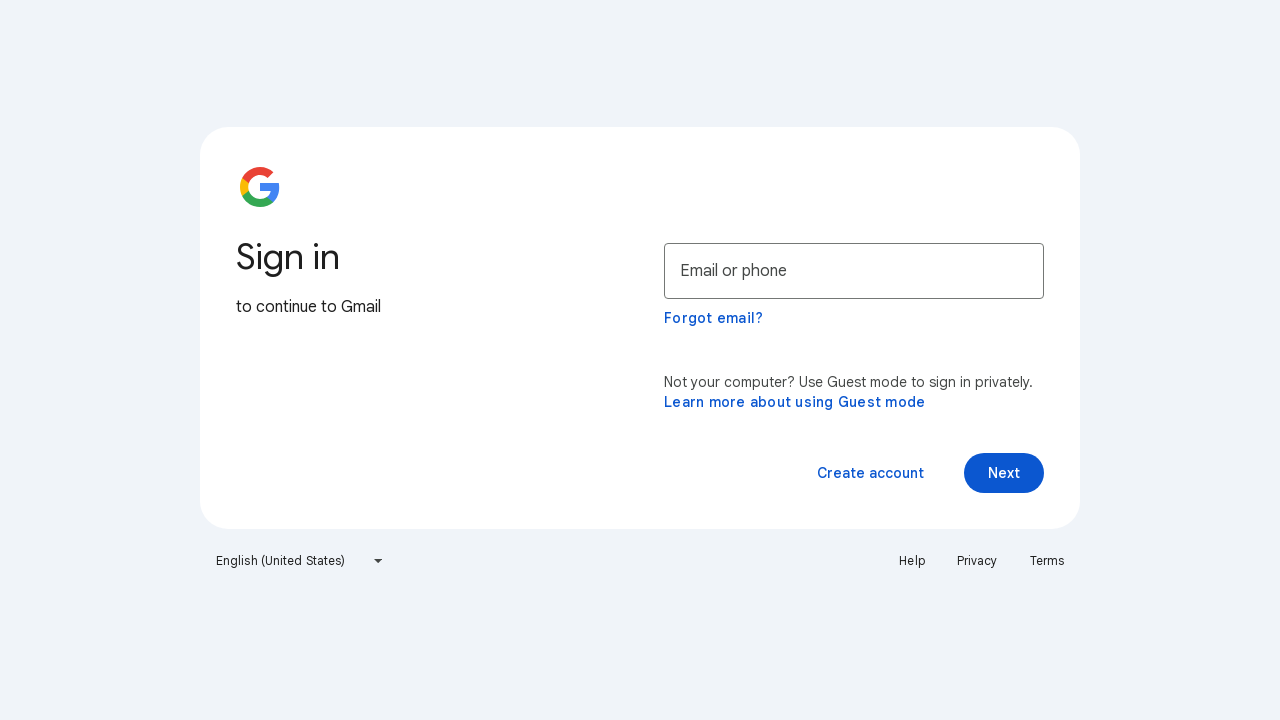

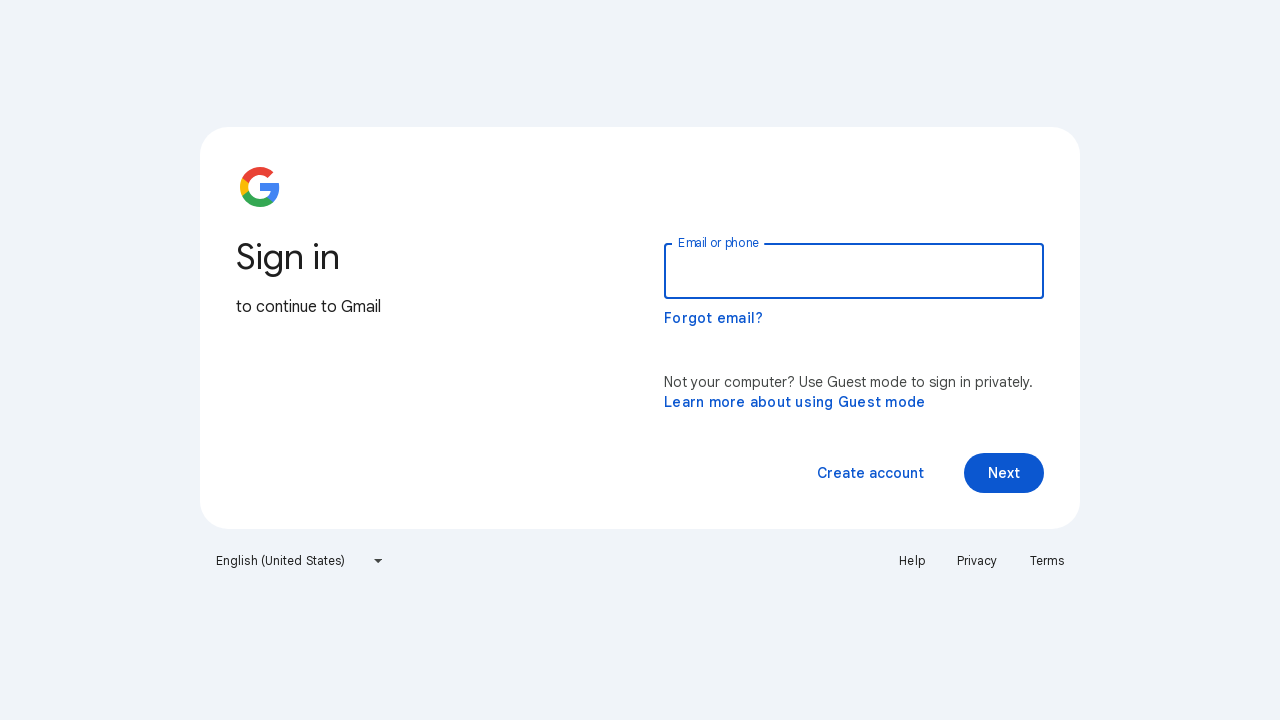